Tests that clicking the Active filter displays only non-completed items

Starting URL: https://demo.playwright.dev/todomvc

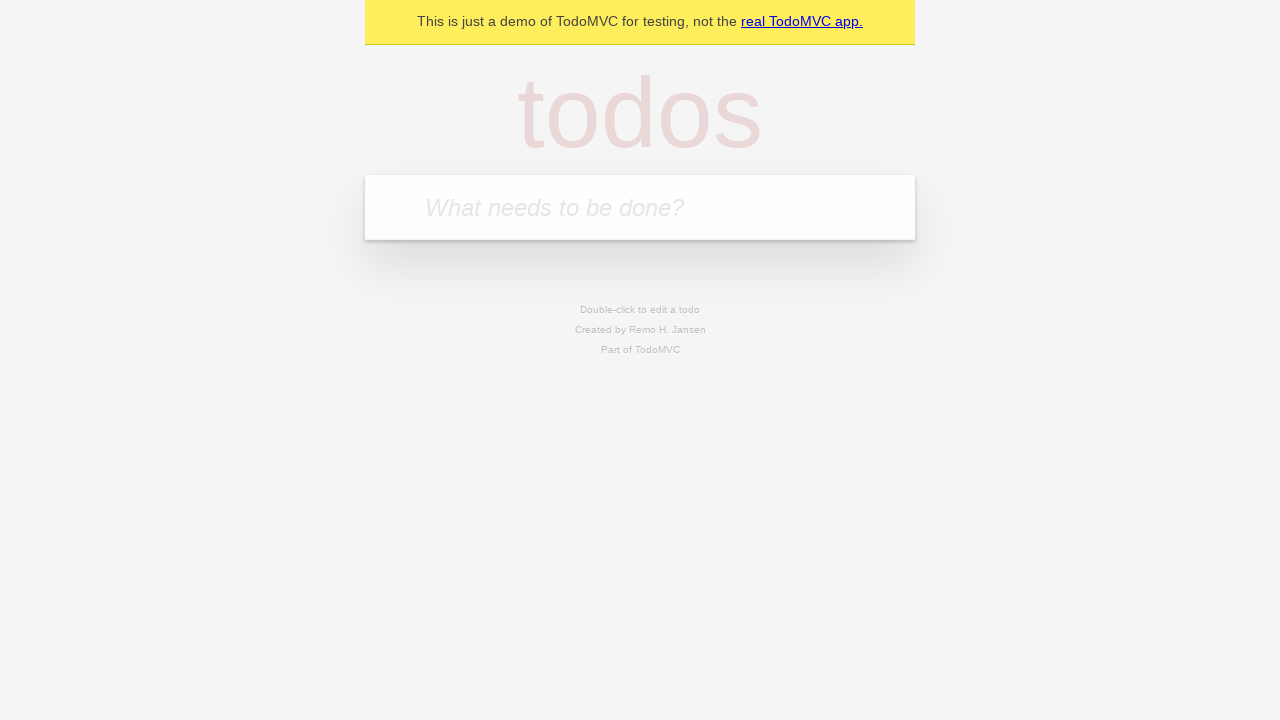

Filled todo input with 'buy some cheese' on internal:attr=[placeholder="What needs to be done?"i]
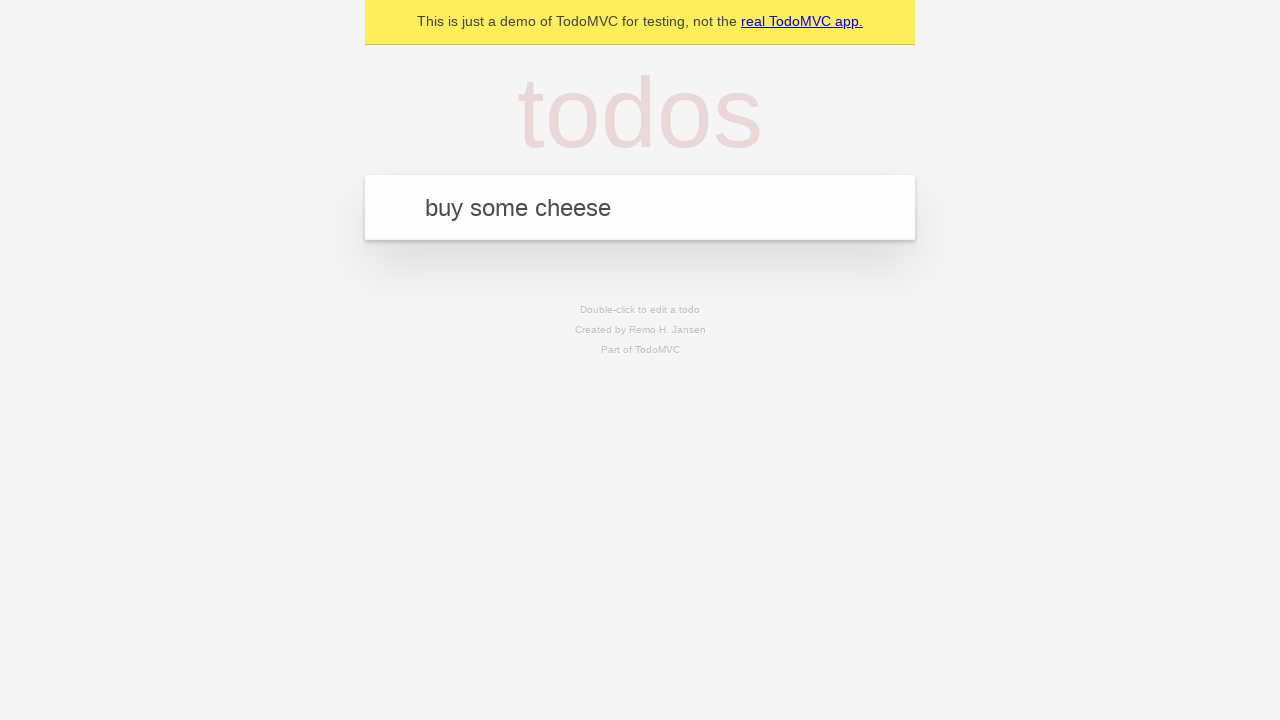

Pressed Enter to create todo 'buy some cheese' on internal:attr=[placeholder="What needs to be done?"i]
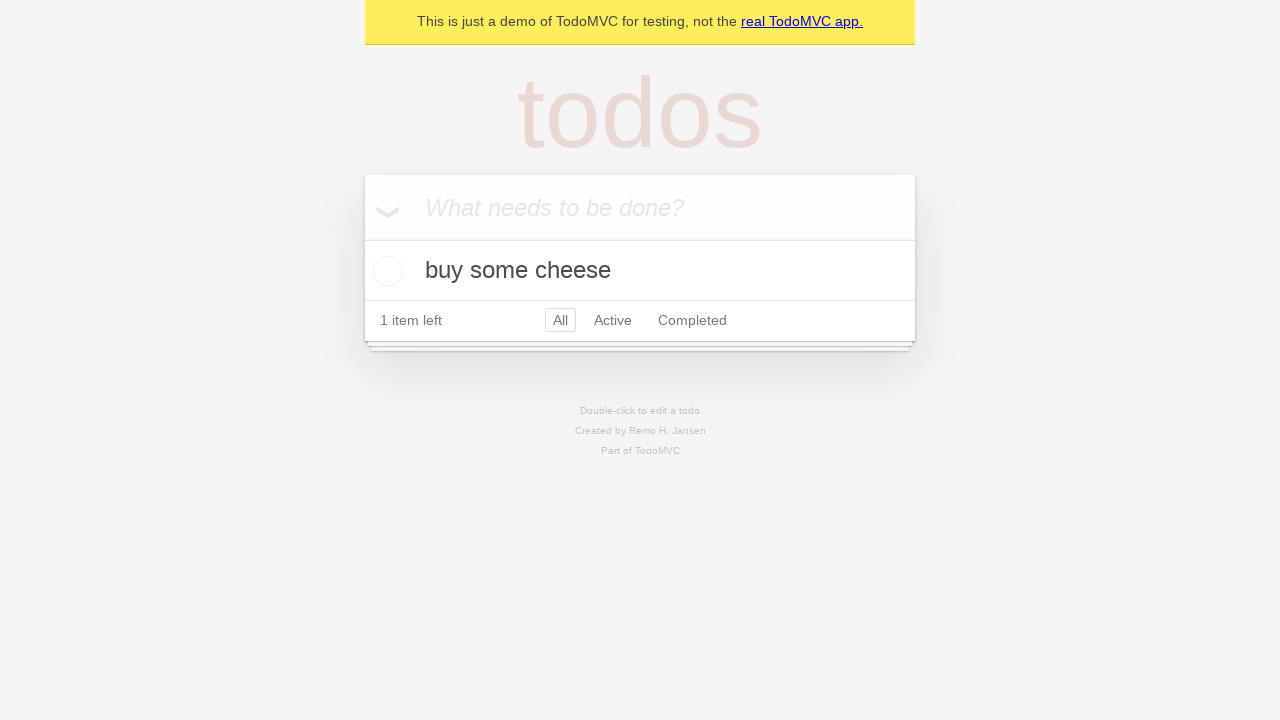

Filled todo input with 'feed the cat' on internal:attr=[placeholder="What needs to be done?"i]
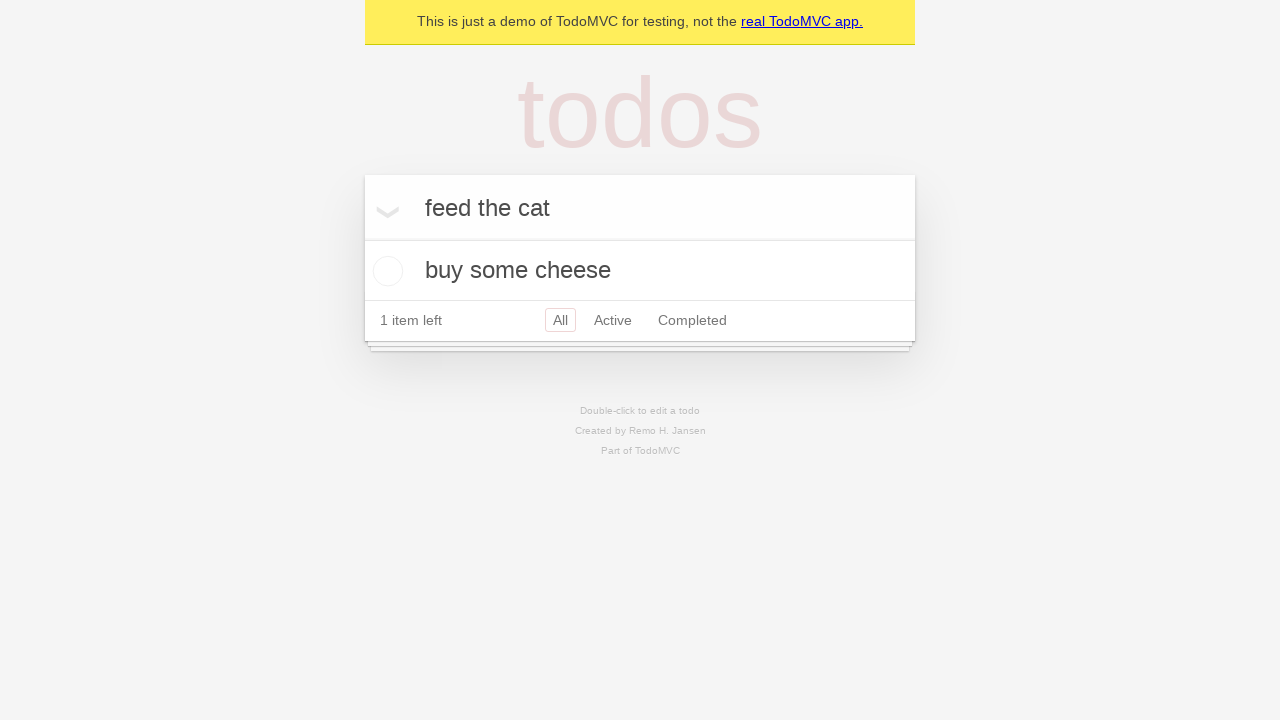

Pressed Enter to create todo 'feed the cat' on internal:attr=[placeholder="What needs to be done?"i]
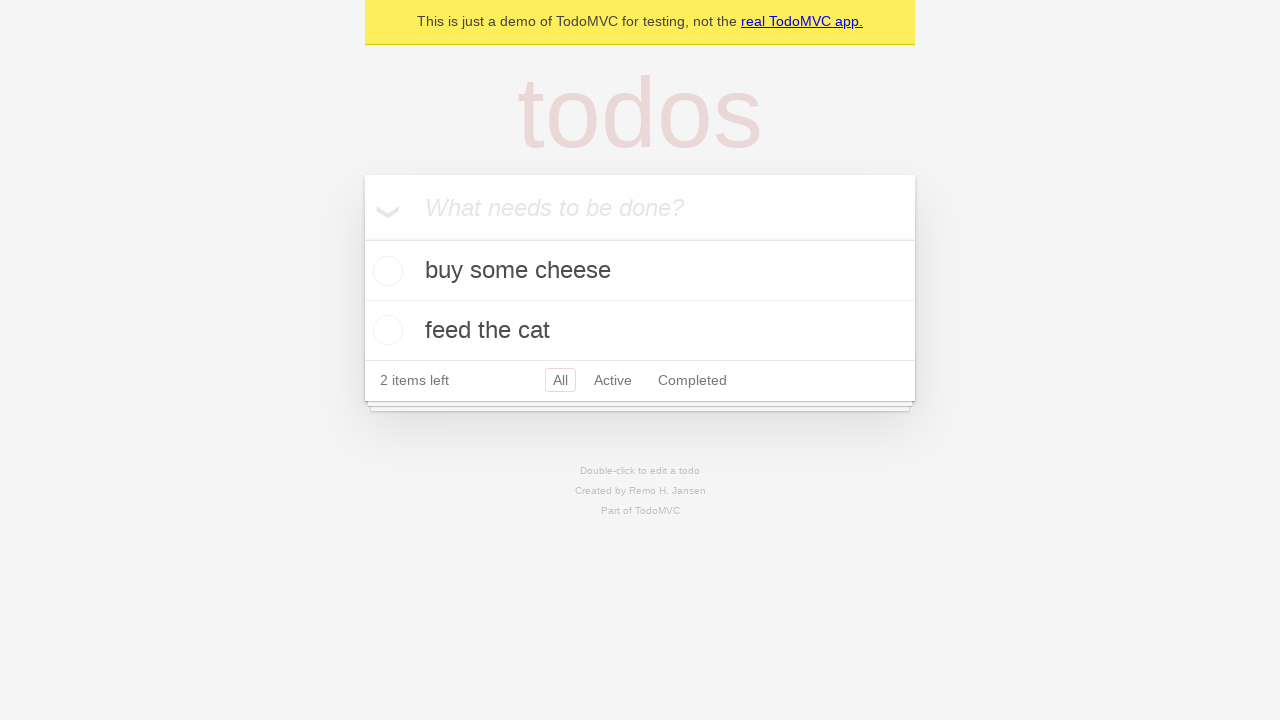

Filled todo input with 'book a doctors appointment' on internal:attr=[placeholder="What needs to be done?"i]
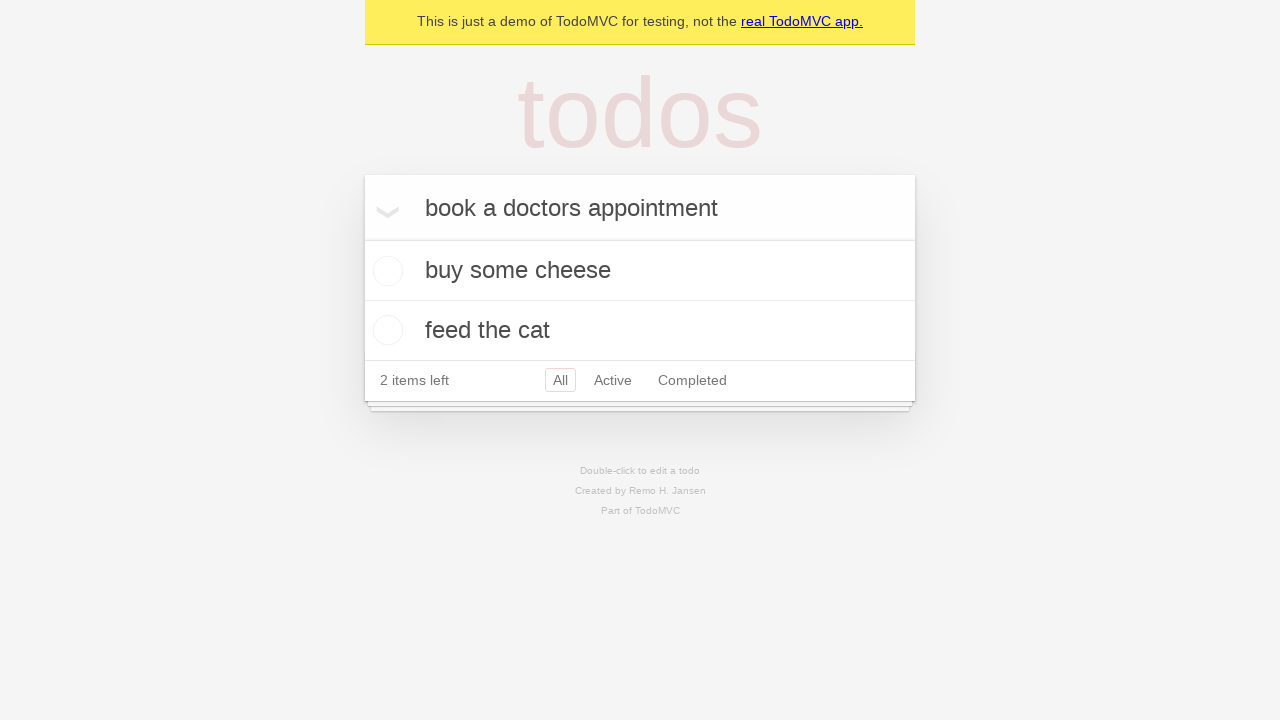

Pressed Enter to create todo 'book a doctors appointment' on internal:attr=[placeholder="What needs to be done?"i]
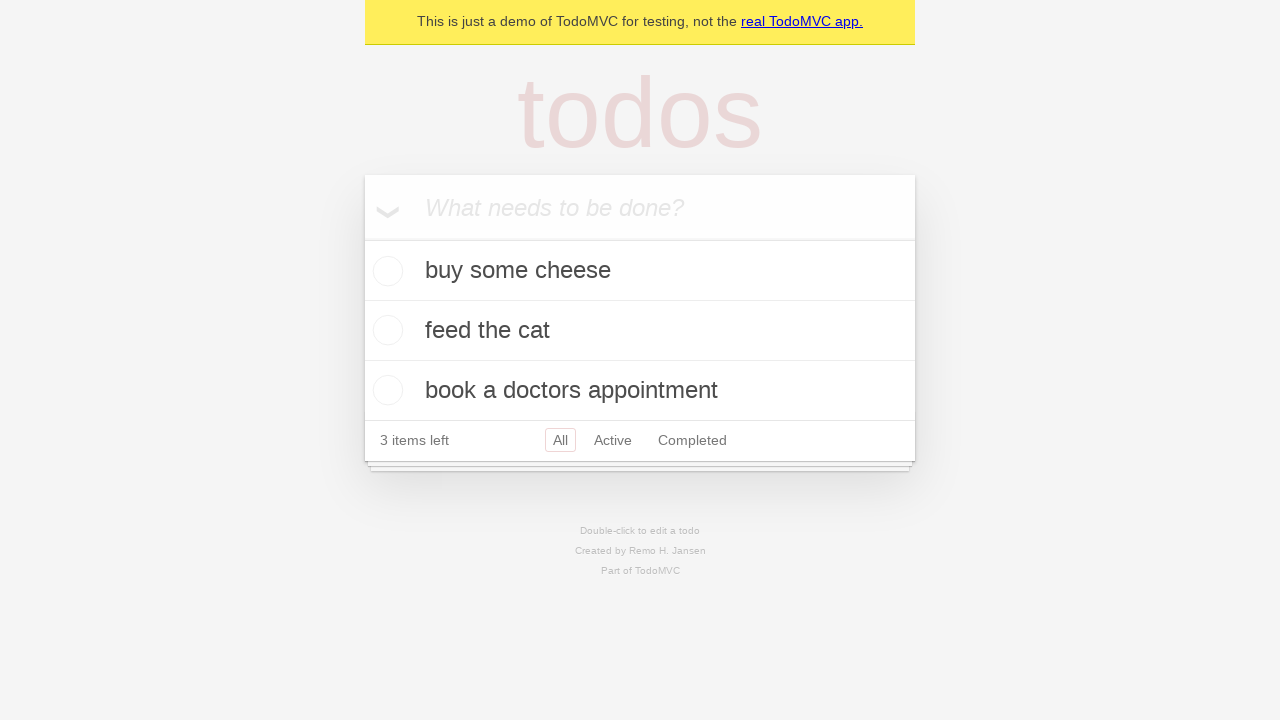

Checked the second todo item (marked as completed) at (385, 330) on .todo-list li .toggle >> nth=1
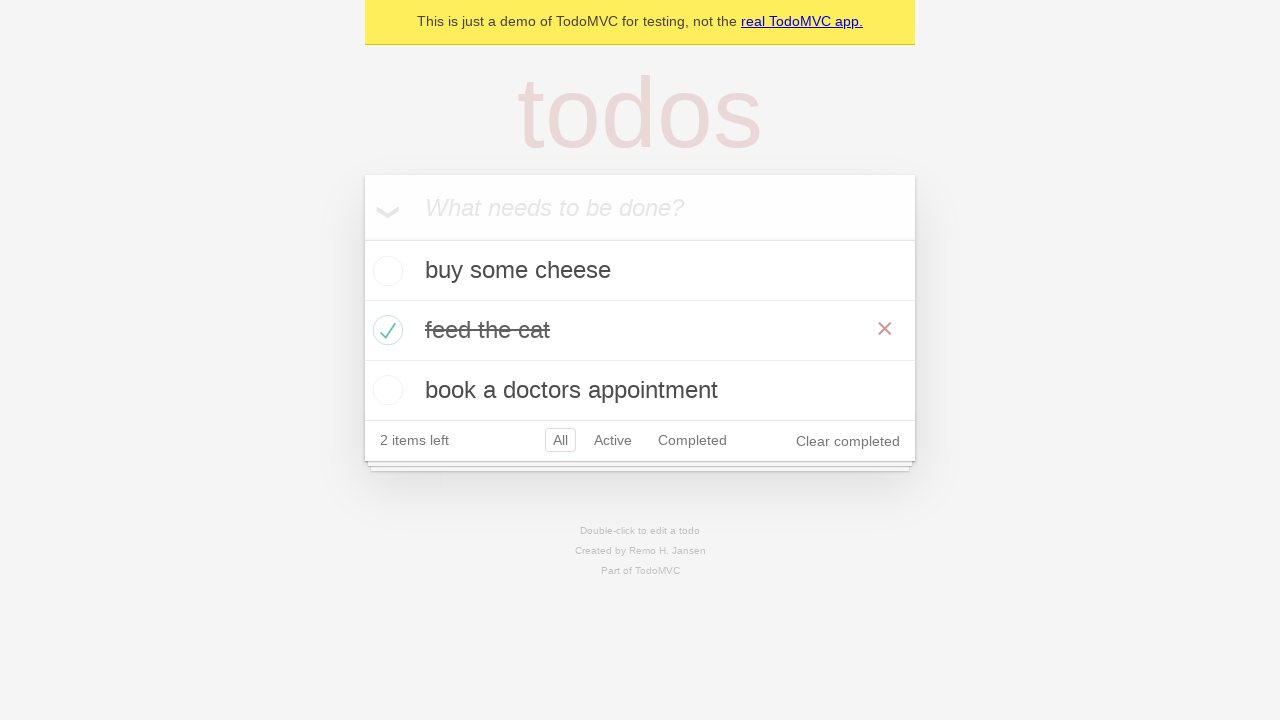

Clicked Active filter to display only non-completed items at (613, 440) on internal:role=link[name="Active"i]
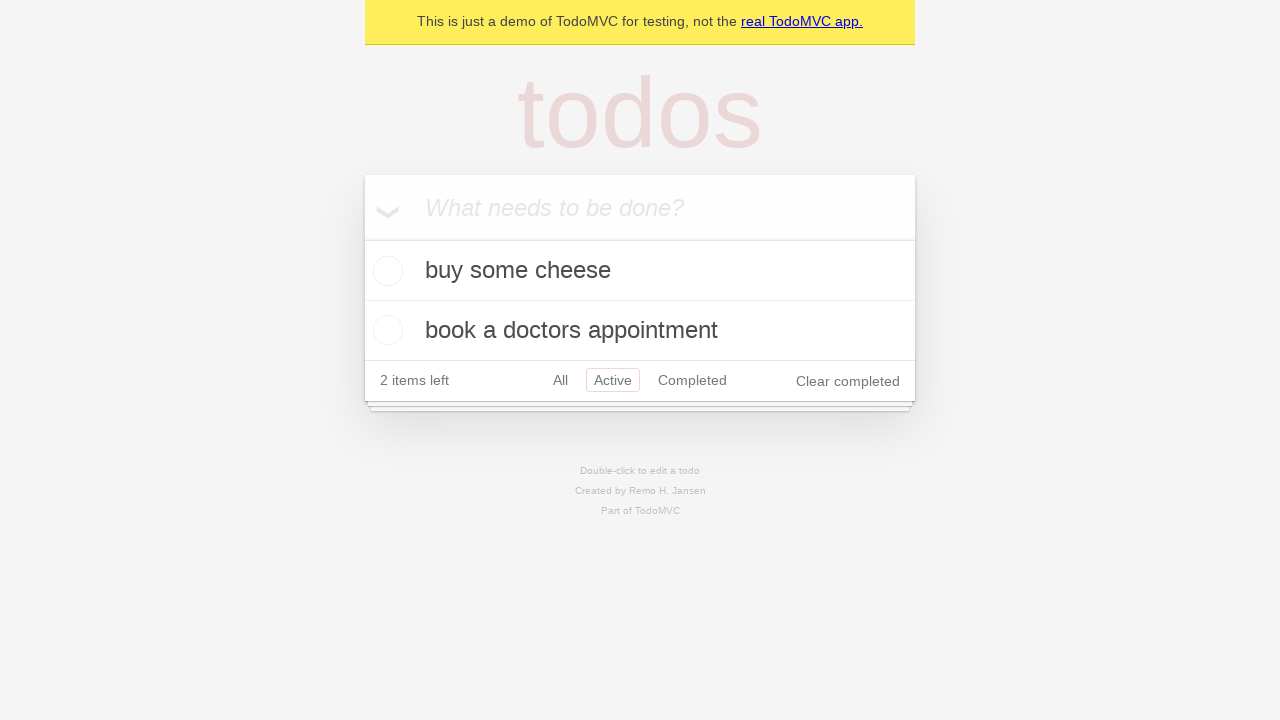

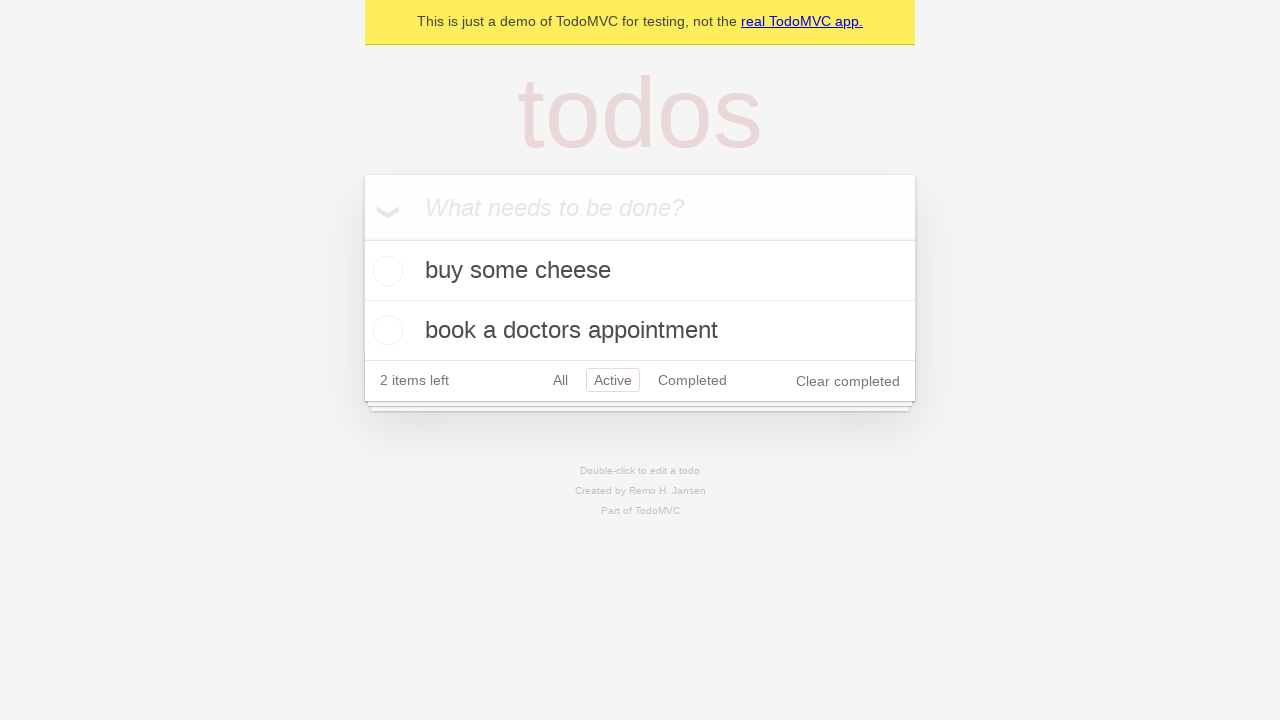